Tests navigation to login page by clicking the login button and verifying the login header text

Starting URL: https://deens-master.now.sh/

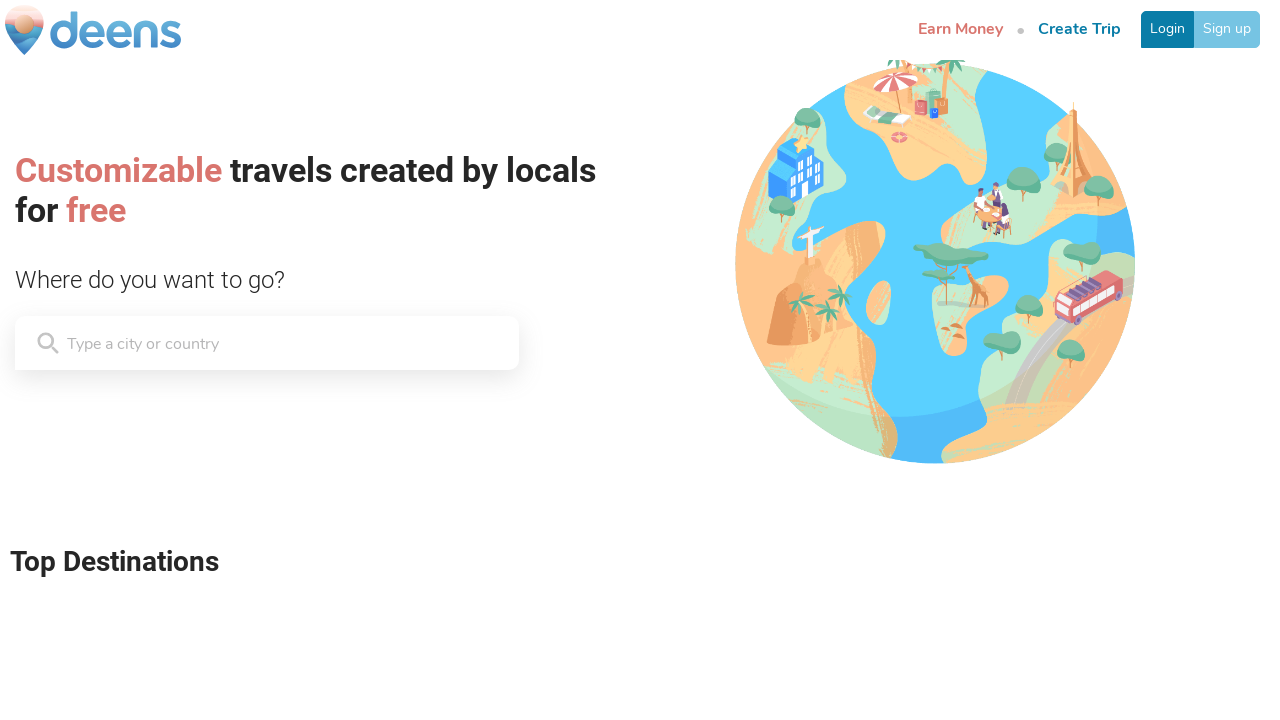

Navigated to https://deens-master.now.sh/
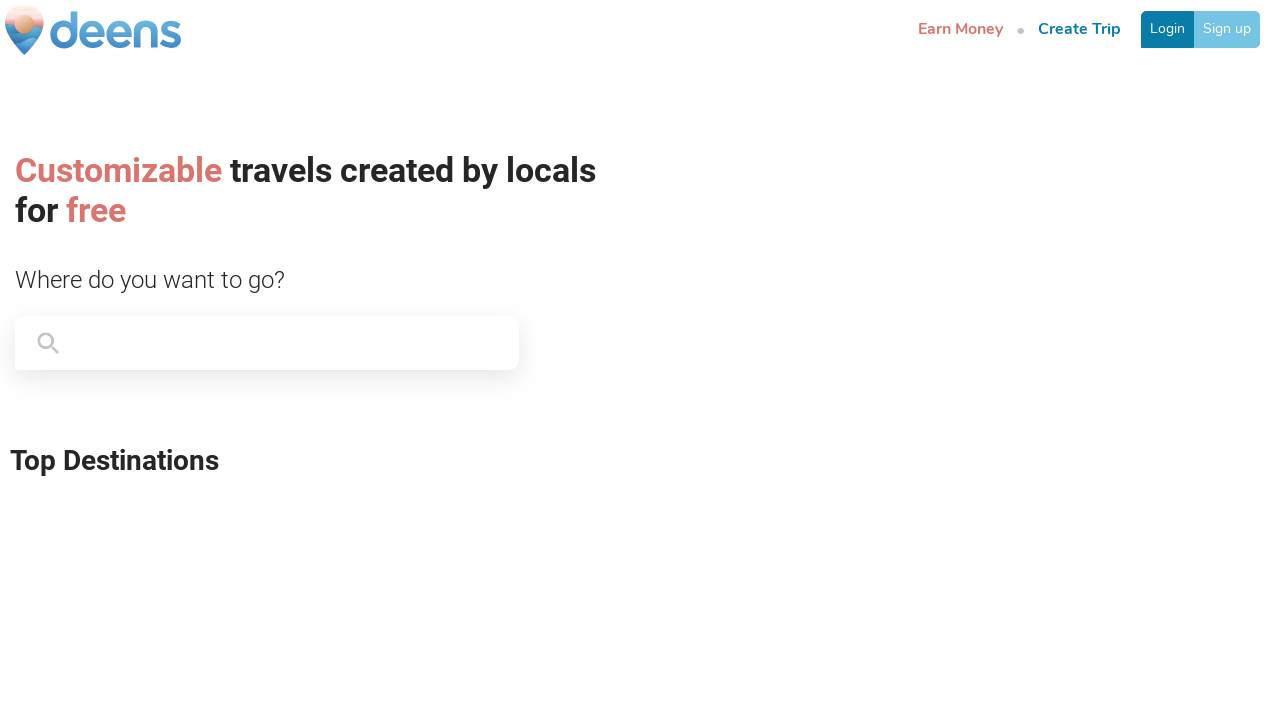

Clicked login button to navigate to login page at (1168, 29) on a[href='/login']
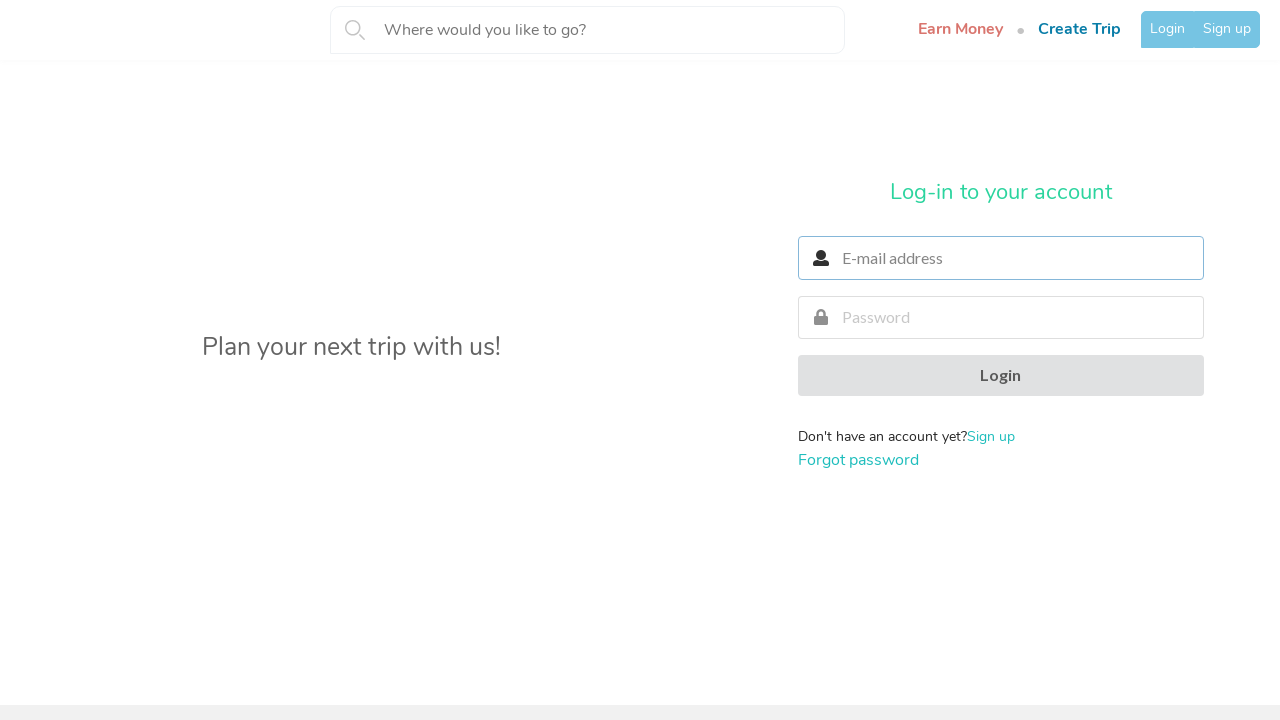

Login page loaded and login header is visible
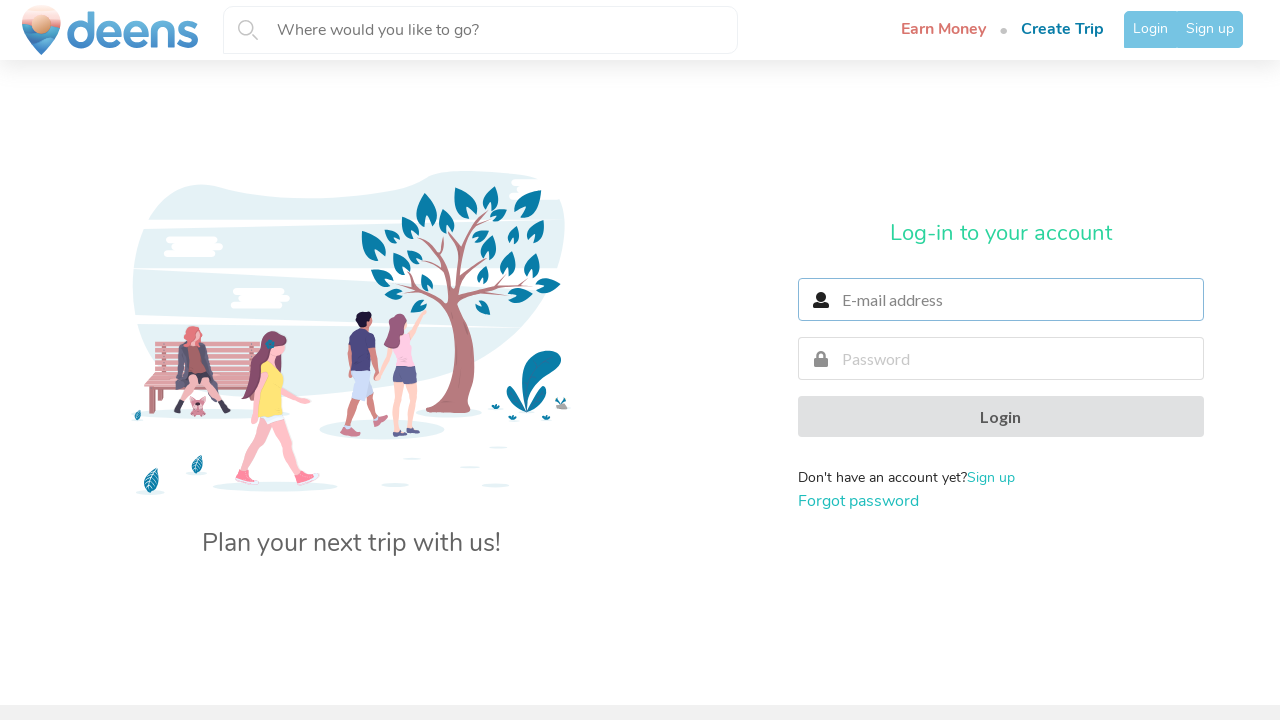

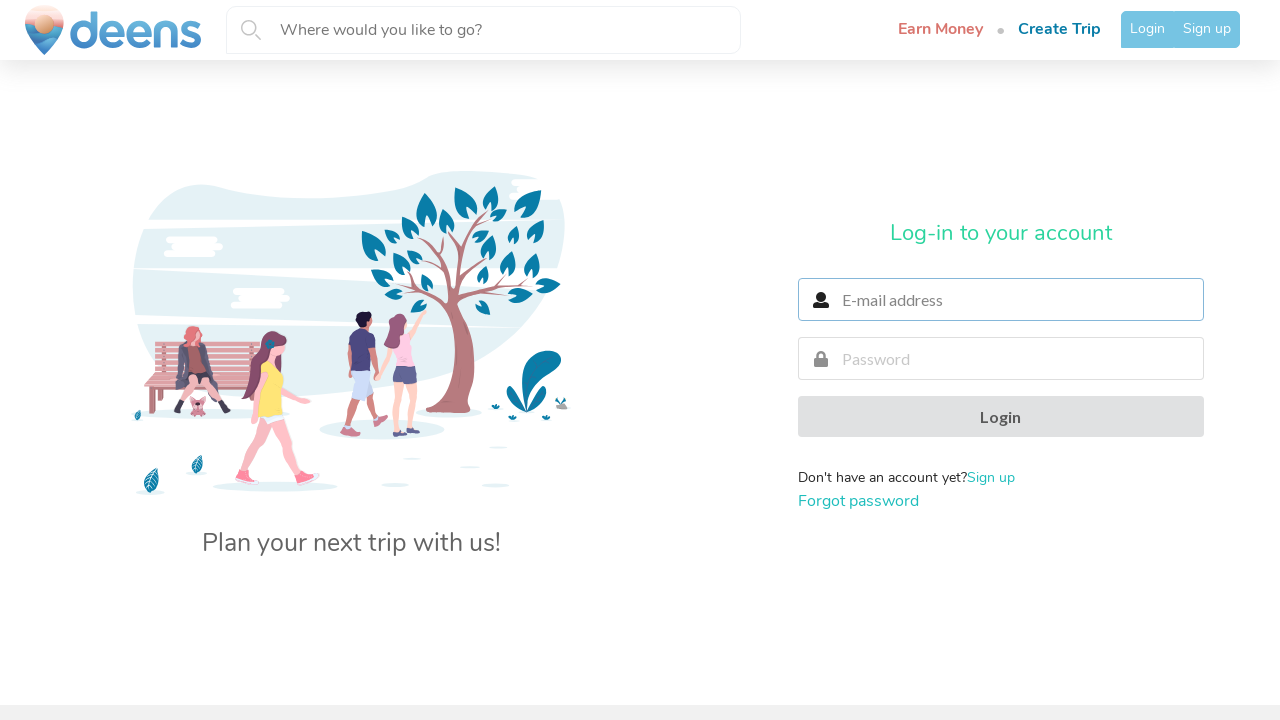